Tests dropdown select functionality by selecting Option 3, then Option 2, and clicking the result button to verify the selection

Starting URL: https://kristinek.github.io/site/examples/actions

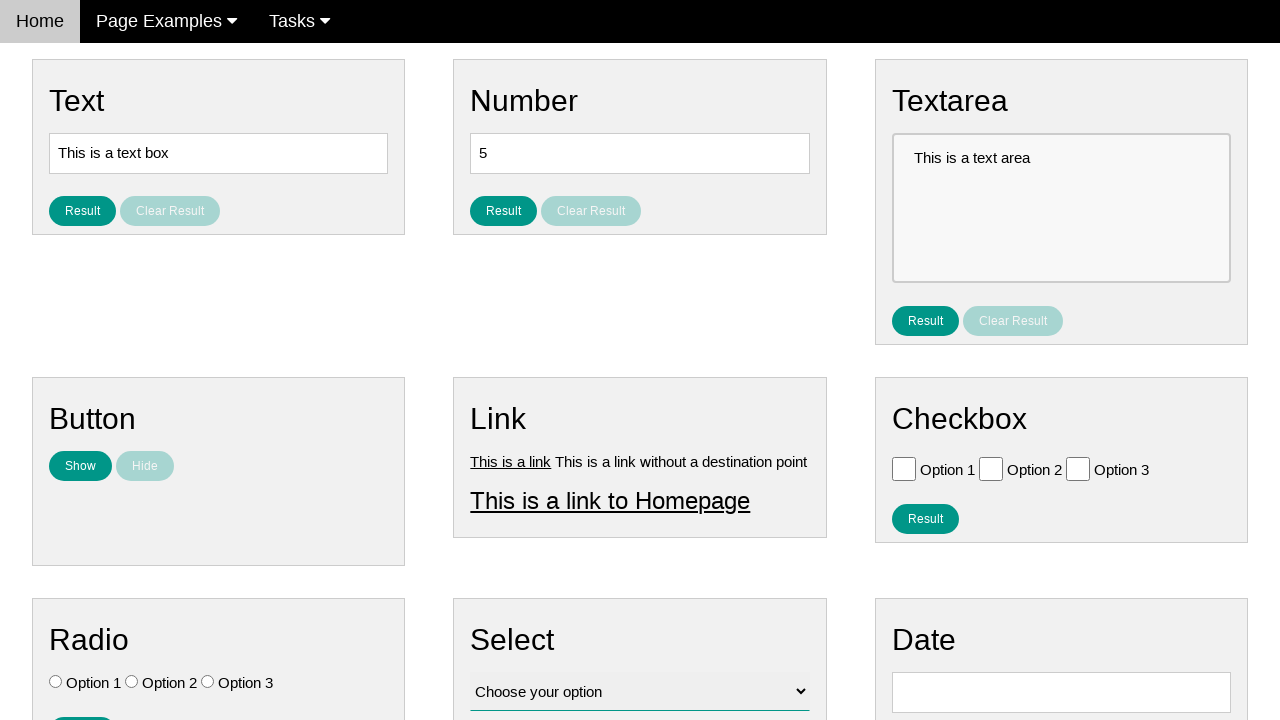

Selected Option 3 from dropdown on #vfb-12
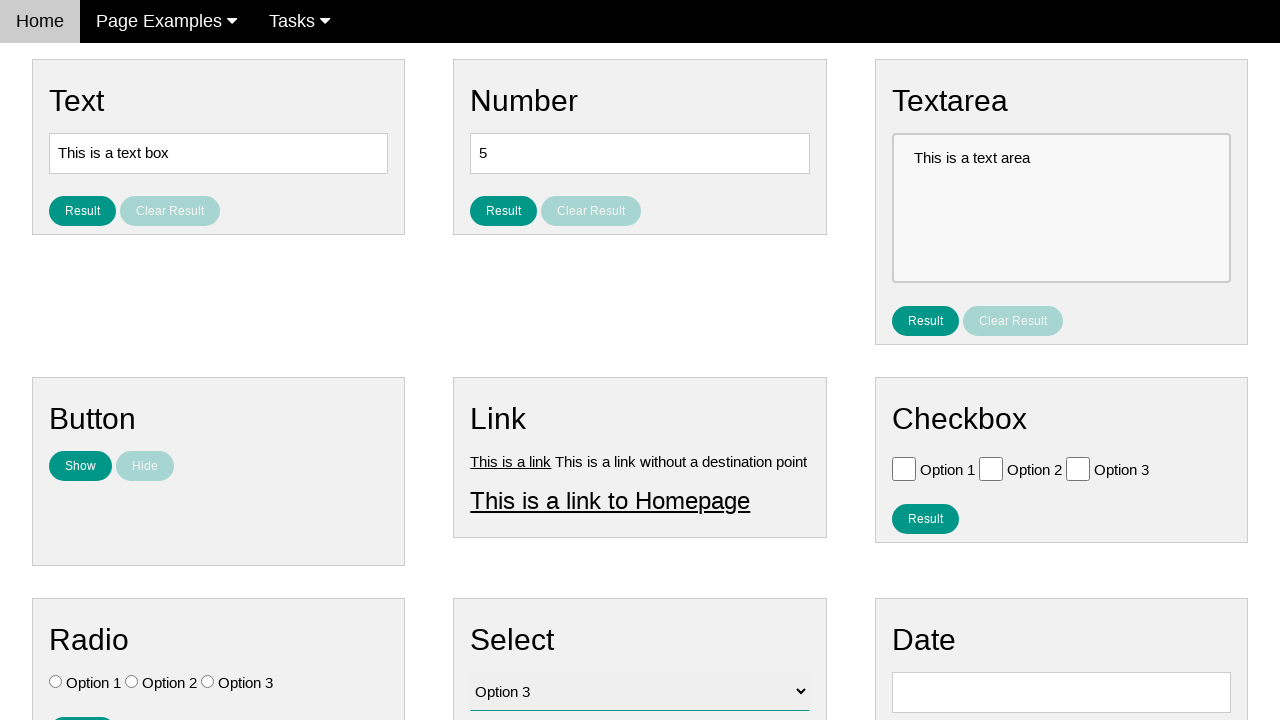

Selected Option 2 from dropdown on #vfb-12
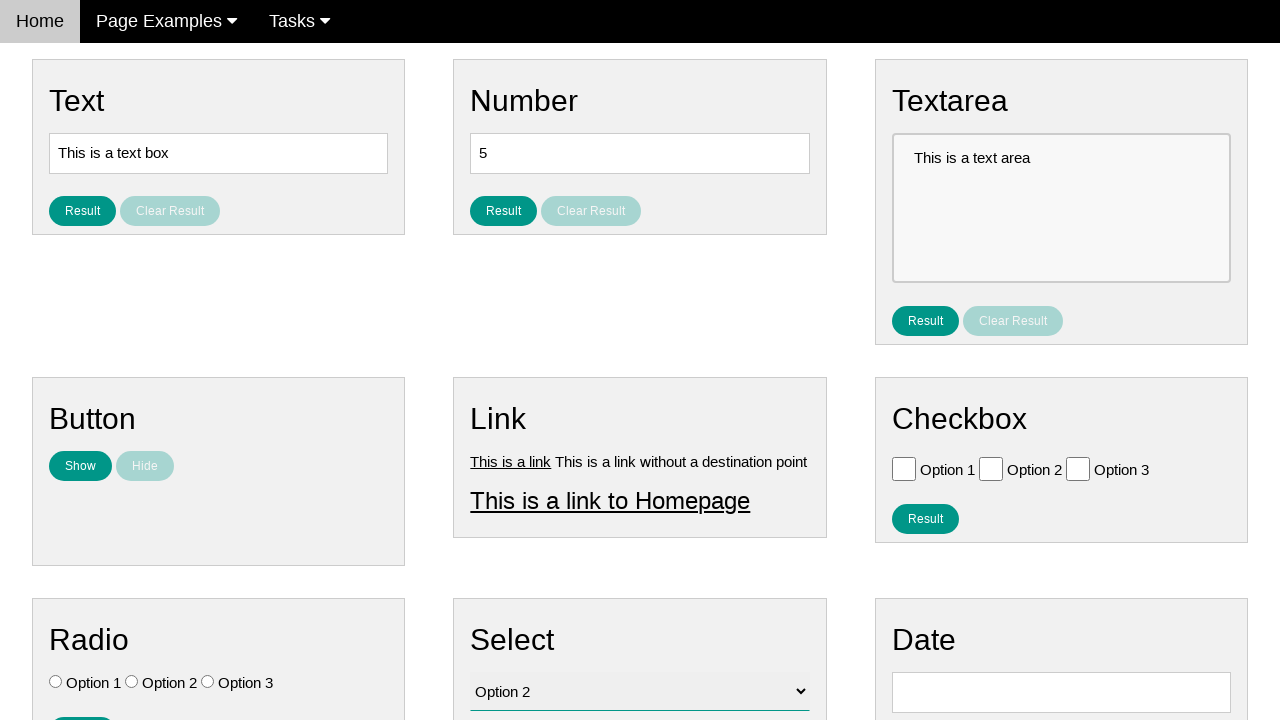

Clicked the result button to verify selection at (504, 424) on #result_button_select
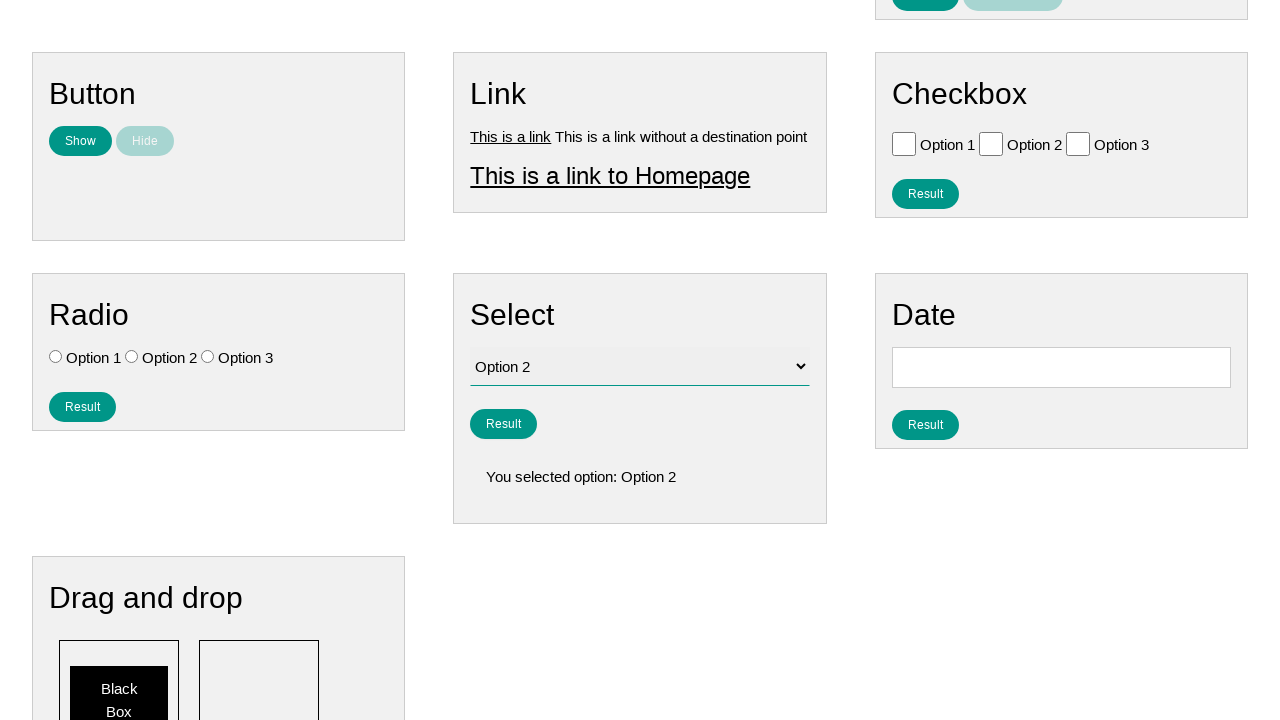

Result display element loaded
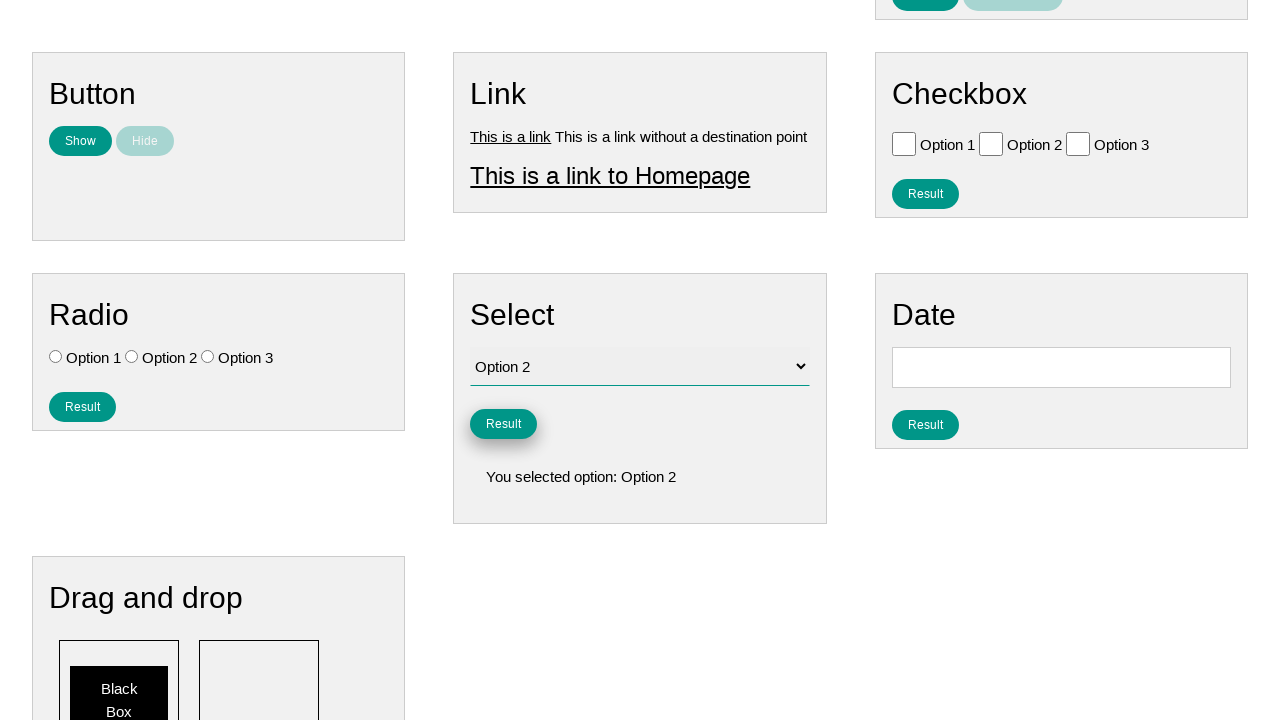

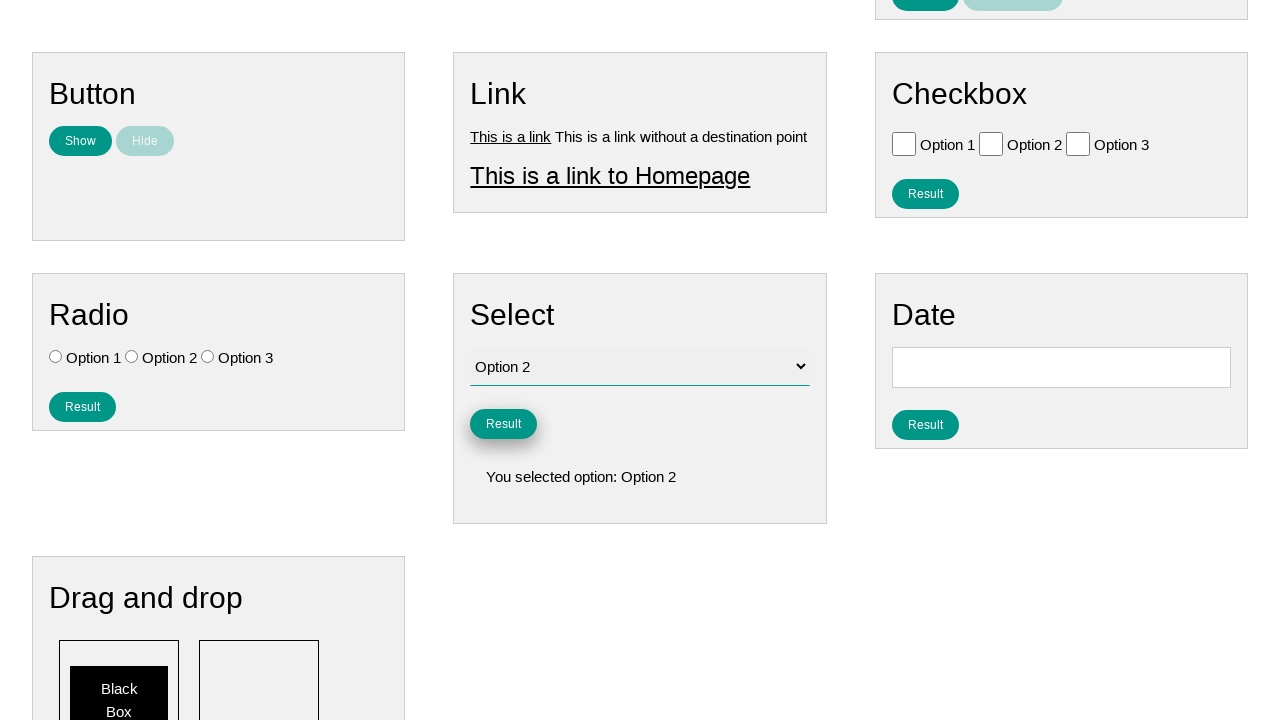